Practices various Selenium locator strategies on a demo page by filling a login form, triggering an error, then navigating to the forgot password flow and filling out the reset form fields using different locator types (id, name, className, cssSelector, xpath, linkText).

Starting URL: https://rahulshettyacademy.com/locatorspractice/

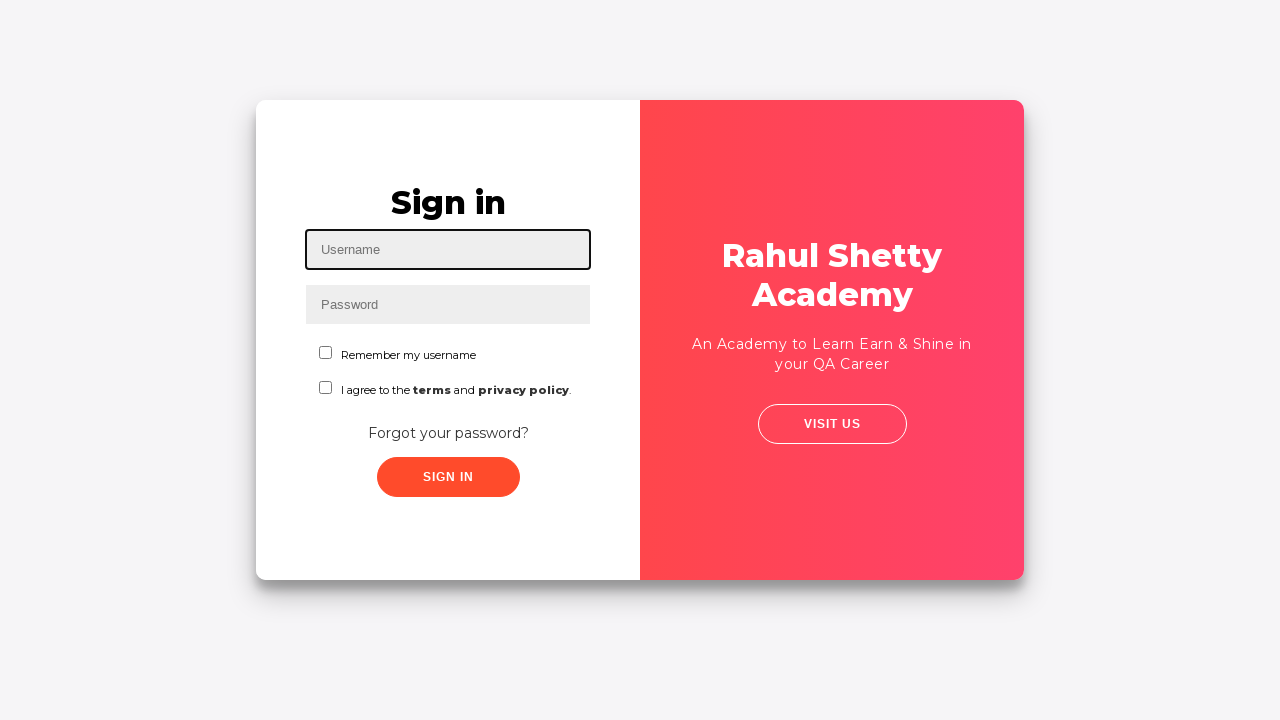

Navigated to Rahul Shetty Academy locator practice page
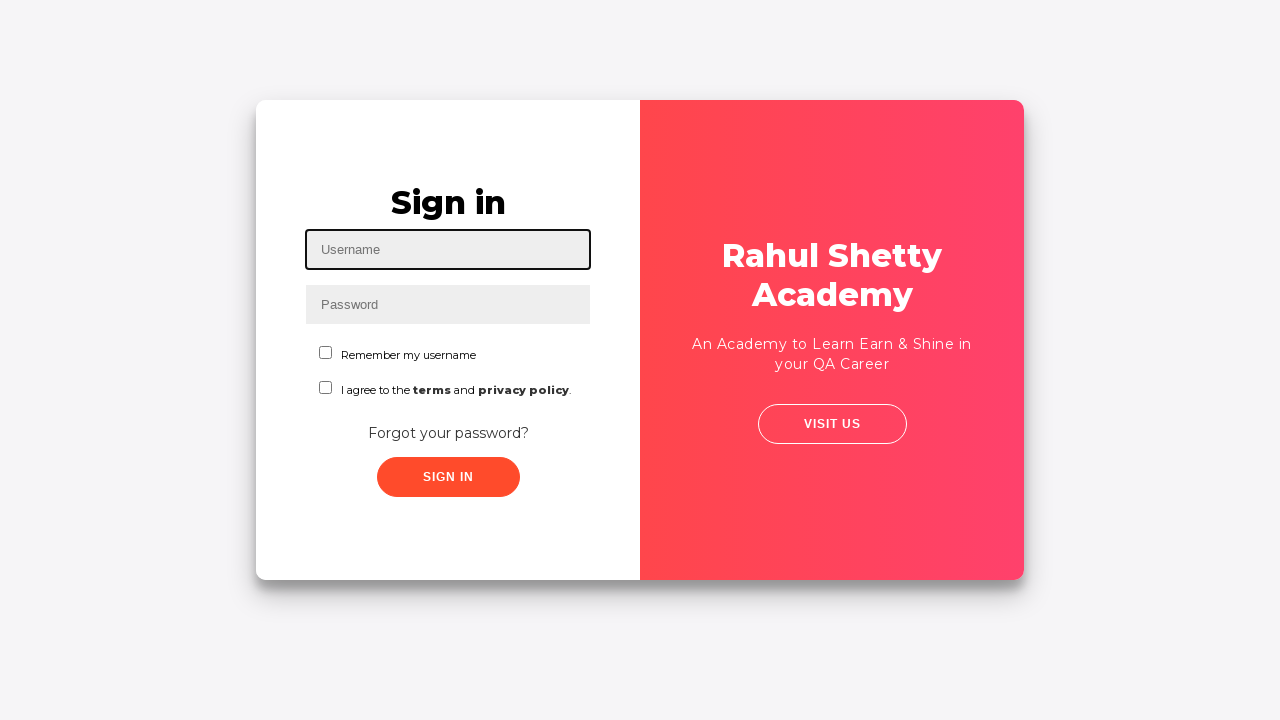

Filled username field with 'rahul' using id locator on #inputUsername
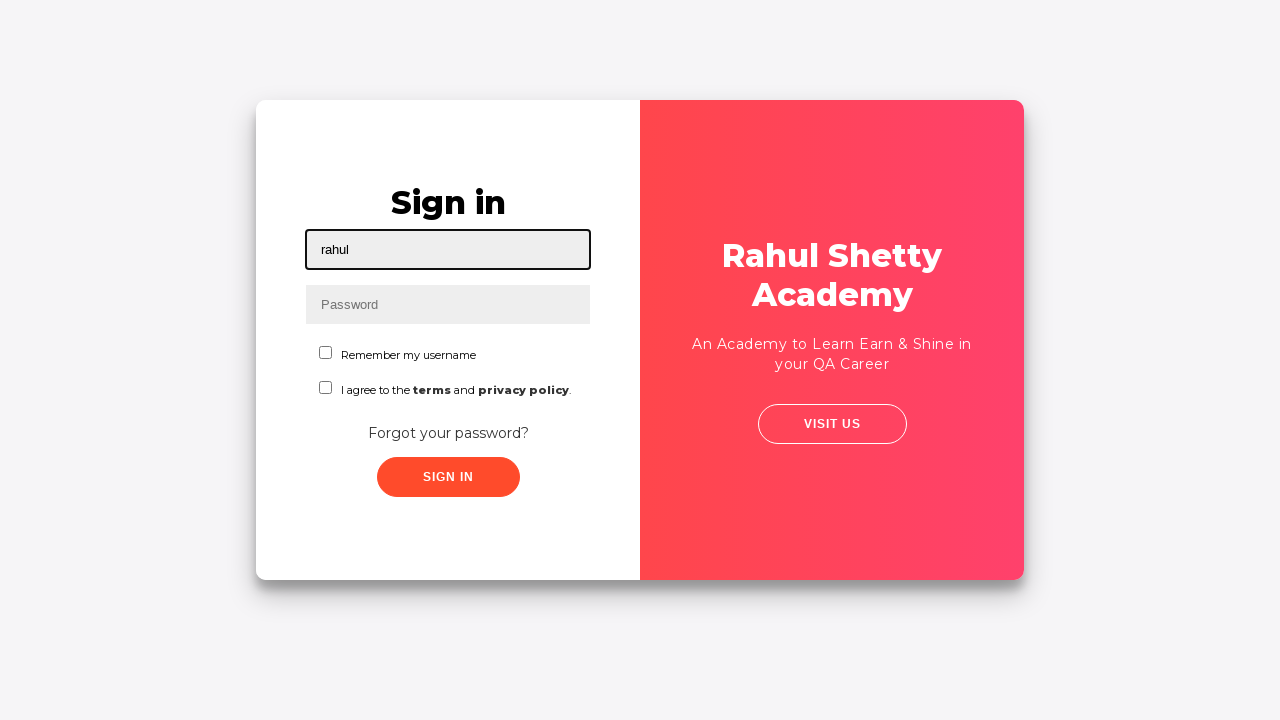

Filled password field with 'hello123' using name locator on input[name='inputPassword']
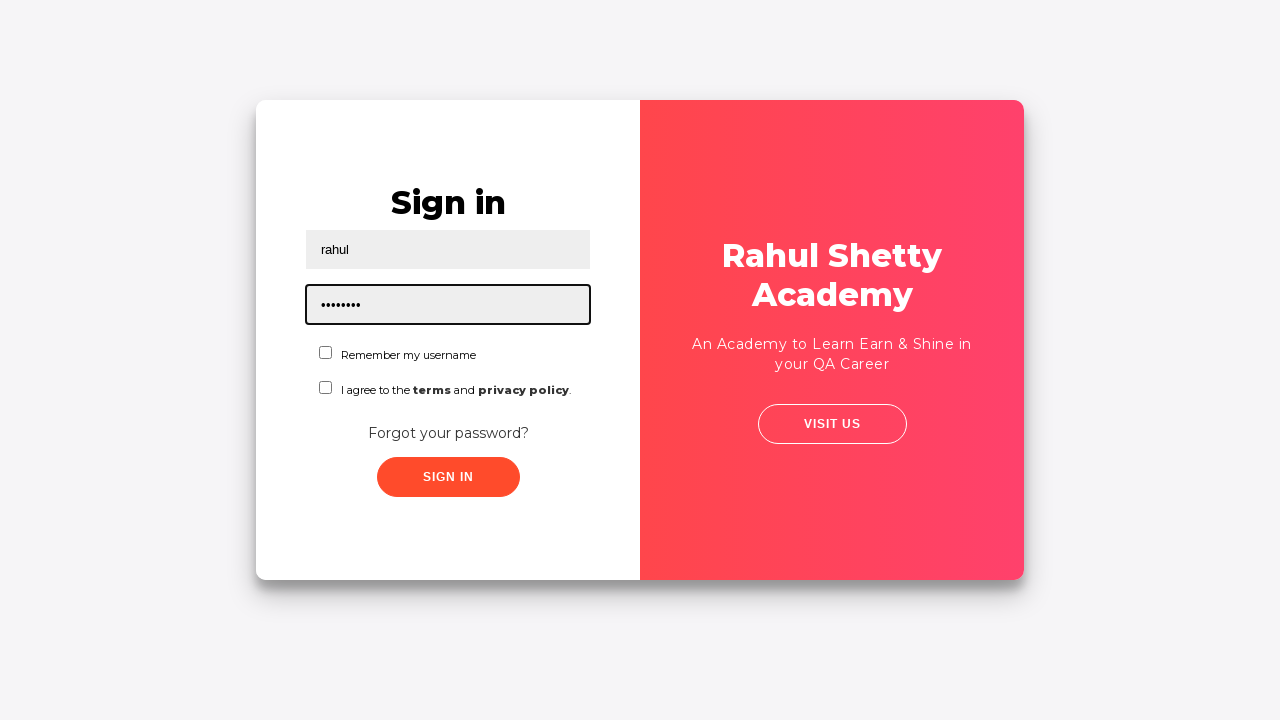

Clicked sign in button using class locator at (448, 477) on .signInBtn
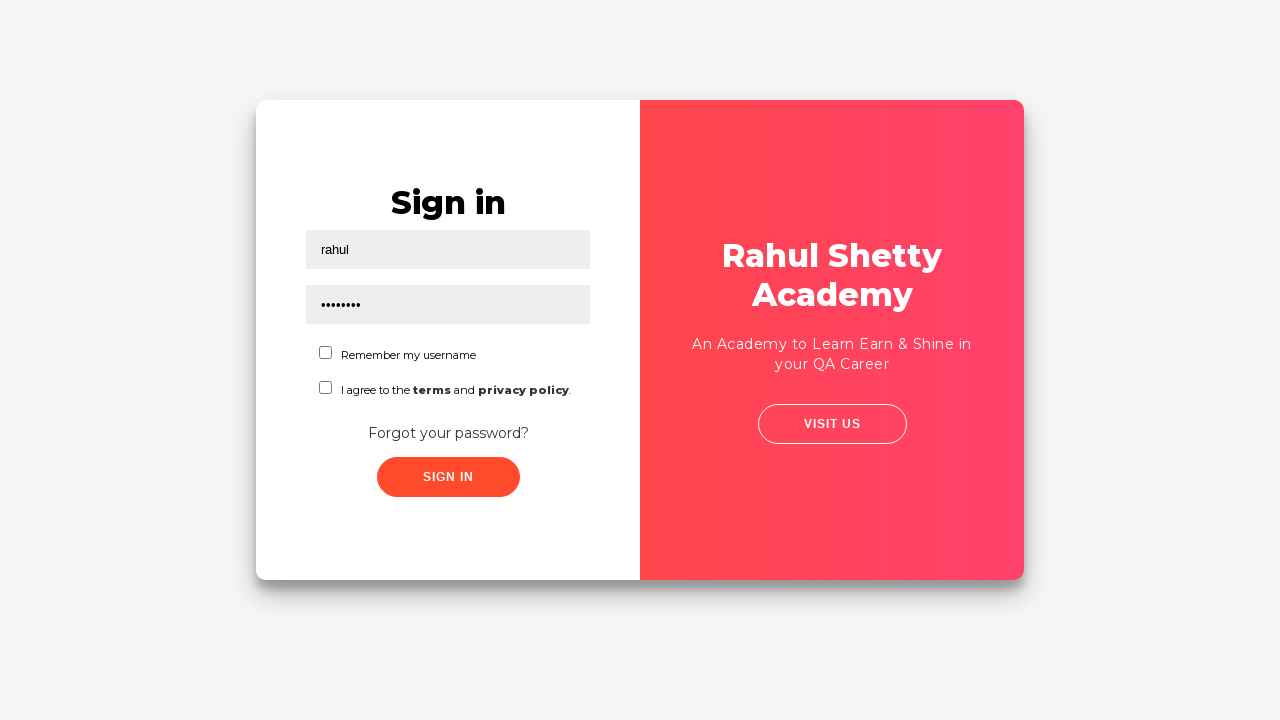

Error message appeared after invalid login attempt
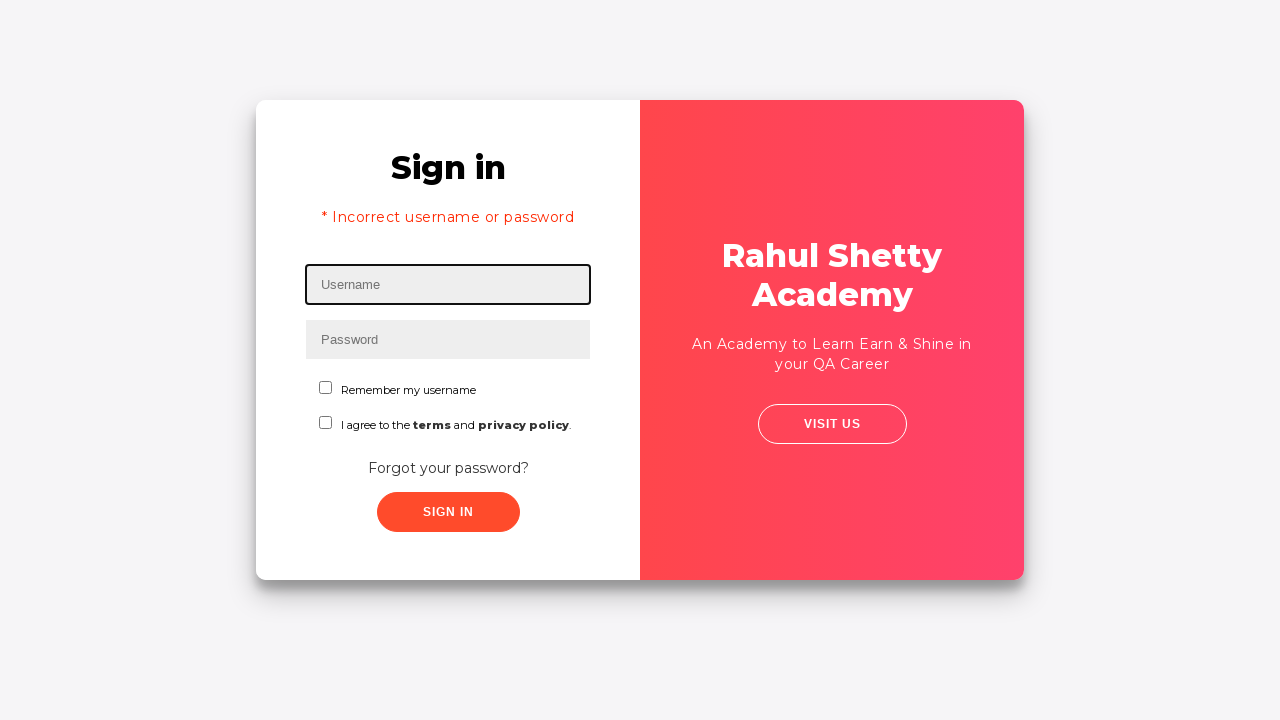

Clicked 'Forgot your password?' link using text locator at (448, 468) on text=Forgot your password?
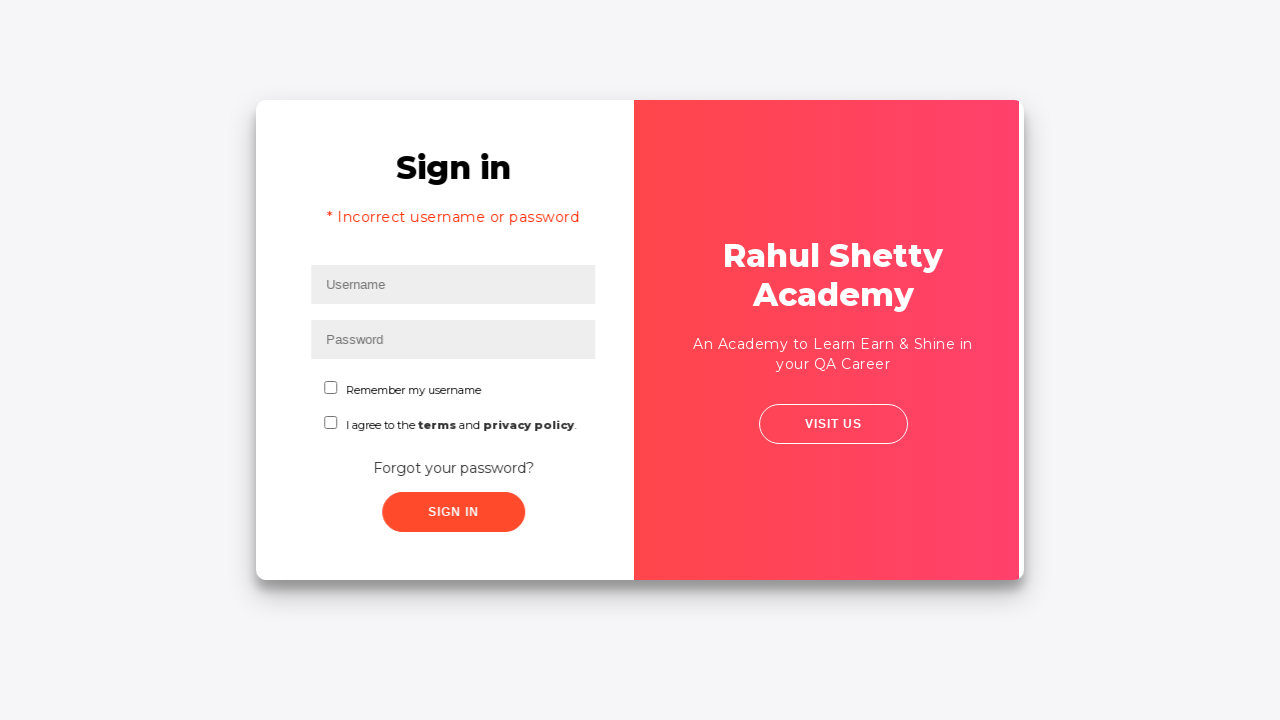

Waited for forgot password form to load
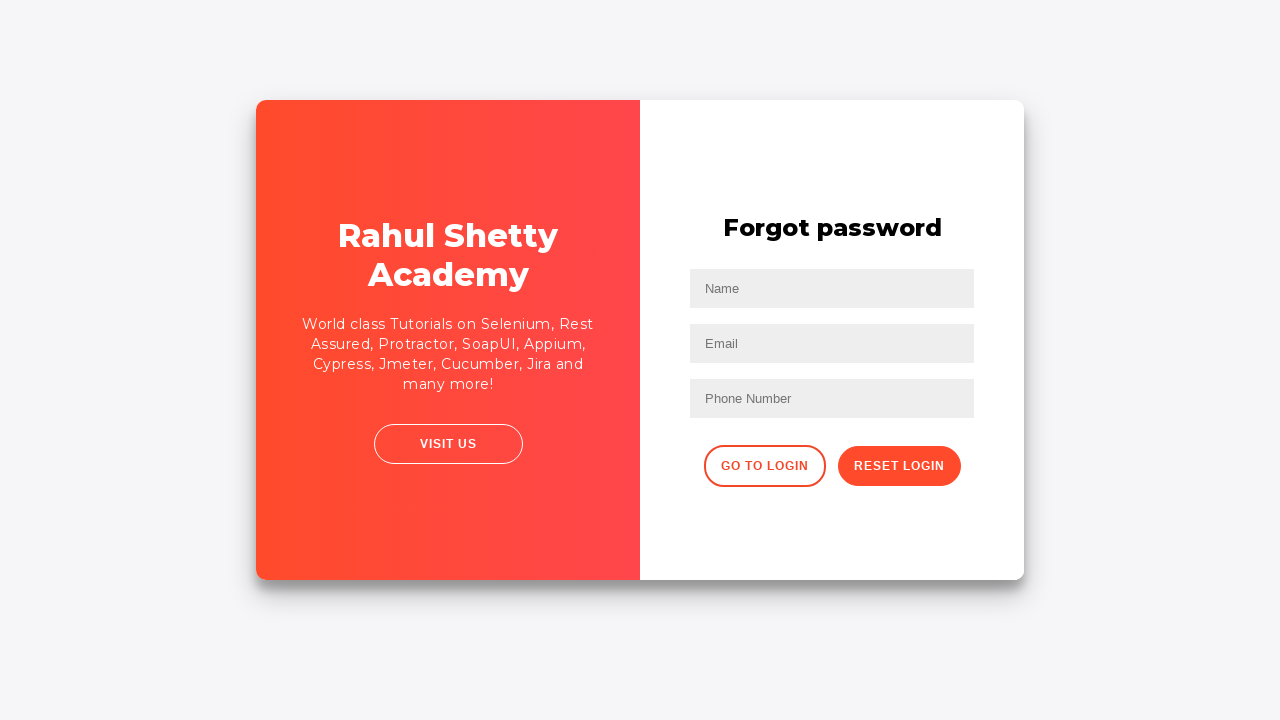

Filled name field with 'John' using placeholder locator on input[placeholder='Name']
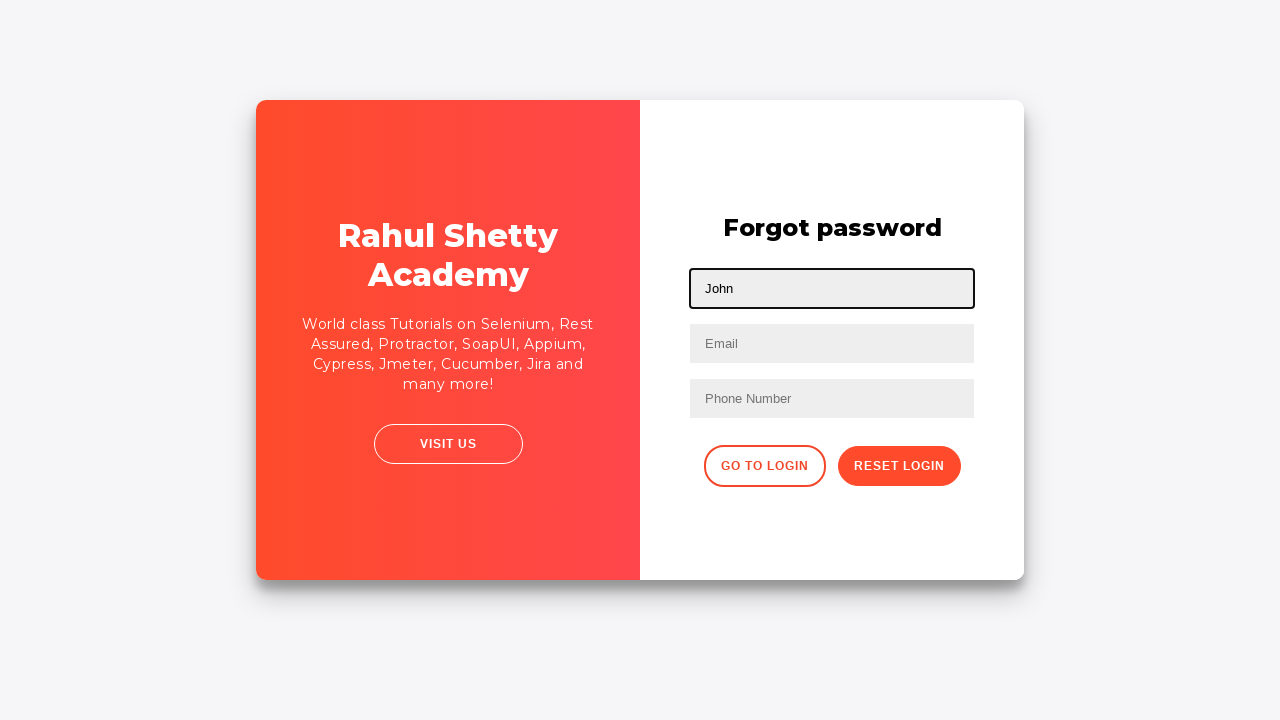

Filled email field with 'john@gmail.com' using placeholder locator on input[placeholder='Email']
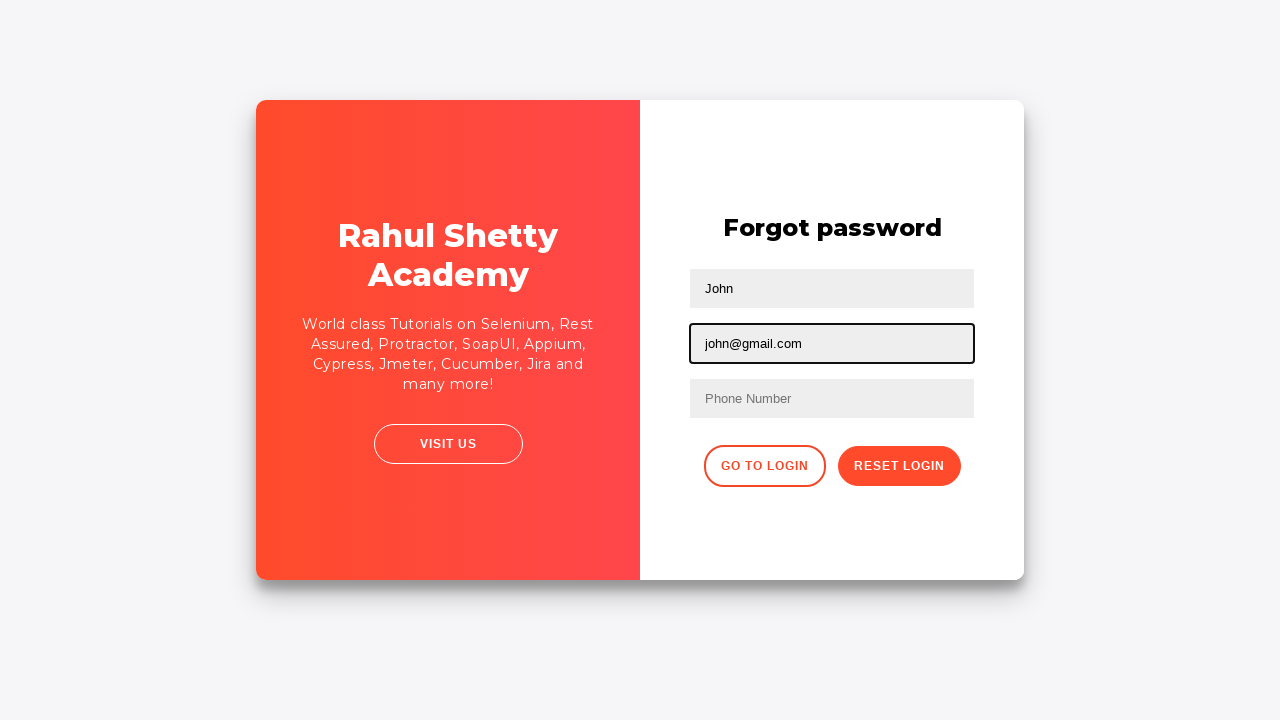

Cleared the third text input field using nth() selector on input[type='text'] >> nth=2
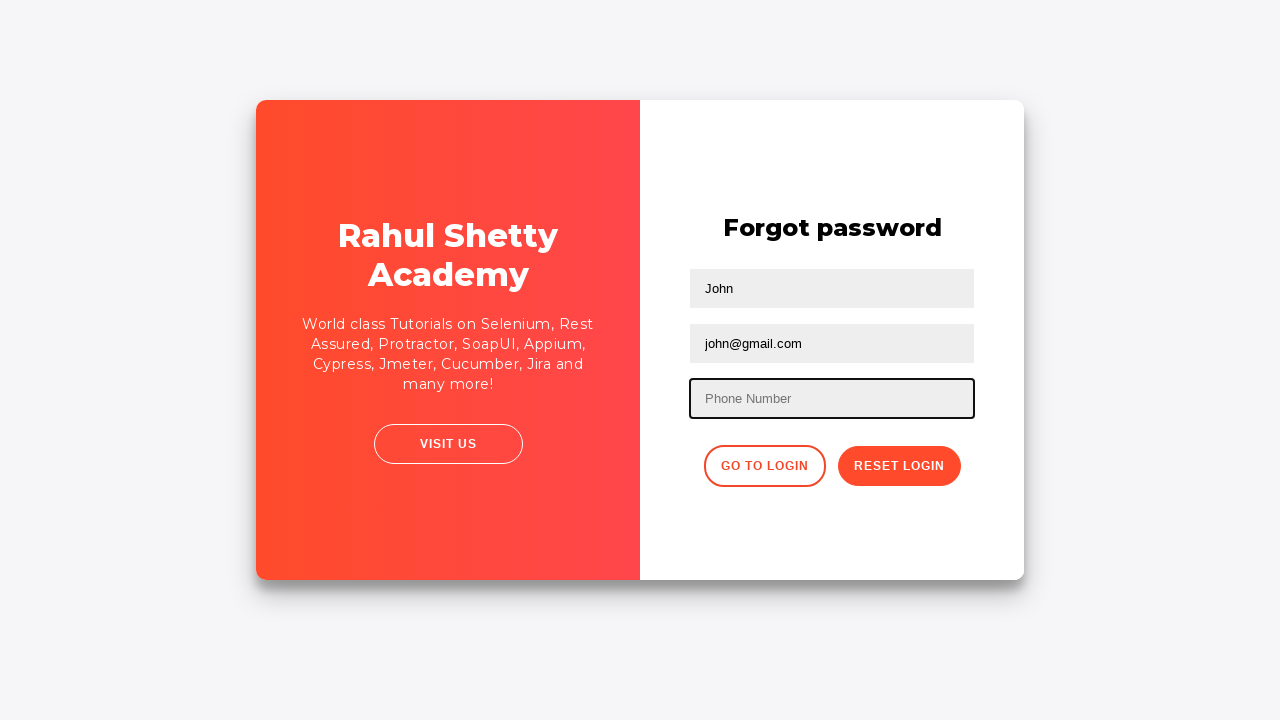

Filled the third text input with 'john@gmail.com' using nth() selector on input[type='text'] >> nth=2
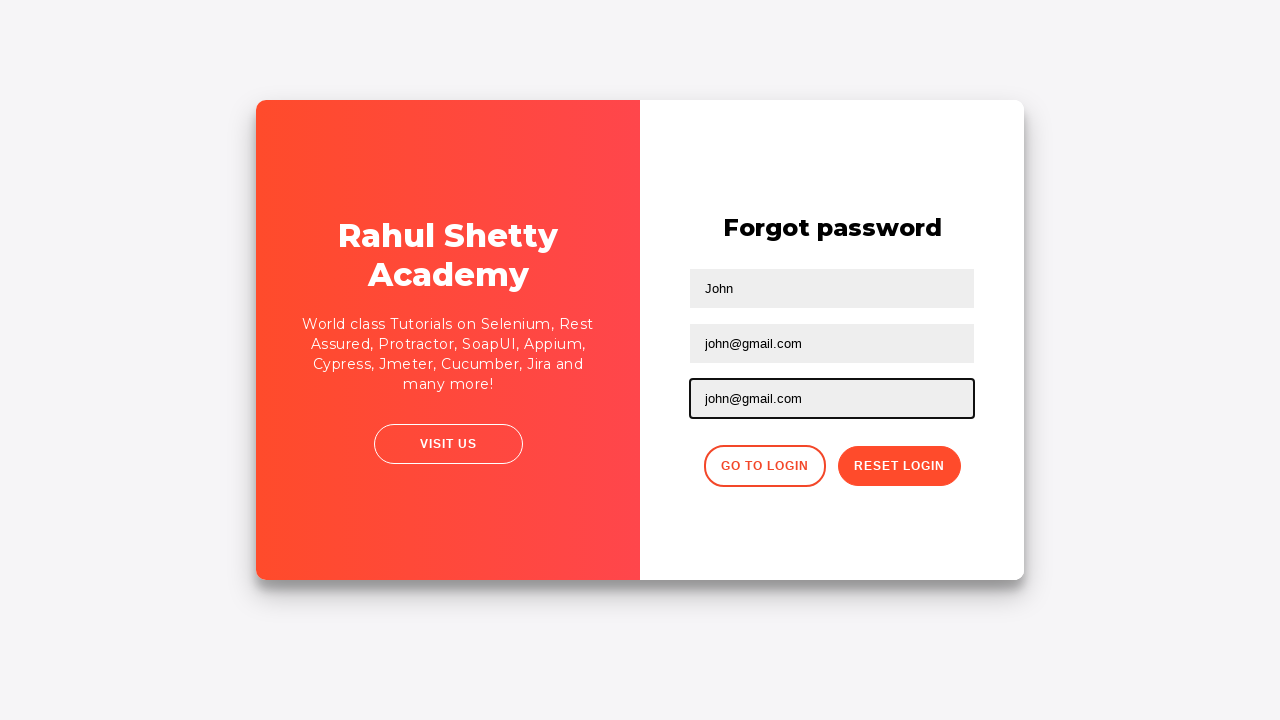

Filled phone number field with '085214871547' using form input nth() selector on form input >> nth=3
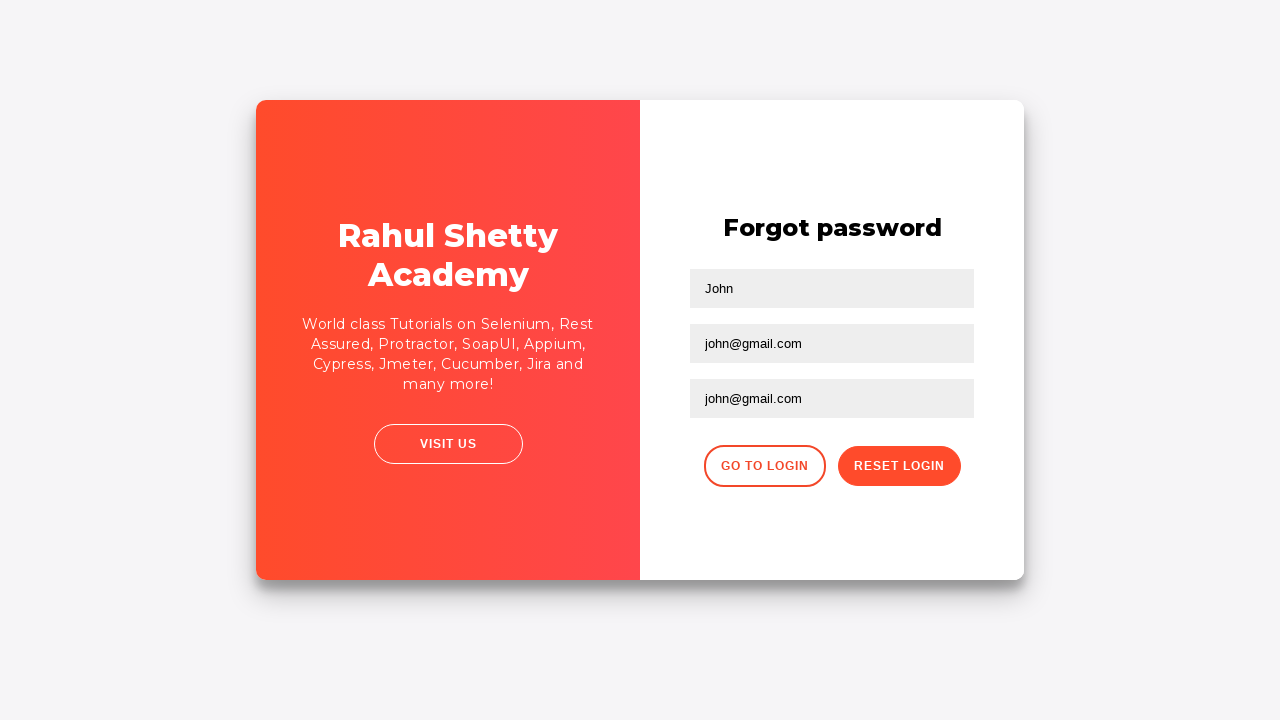

Clicked reset password button using class locator at (899, 466) on .reset-pwd-btn
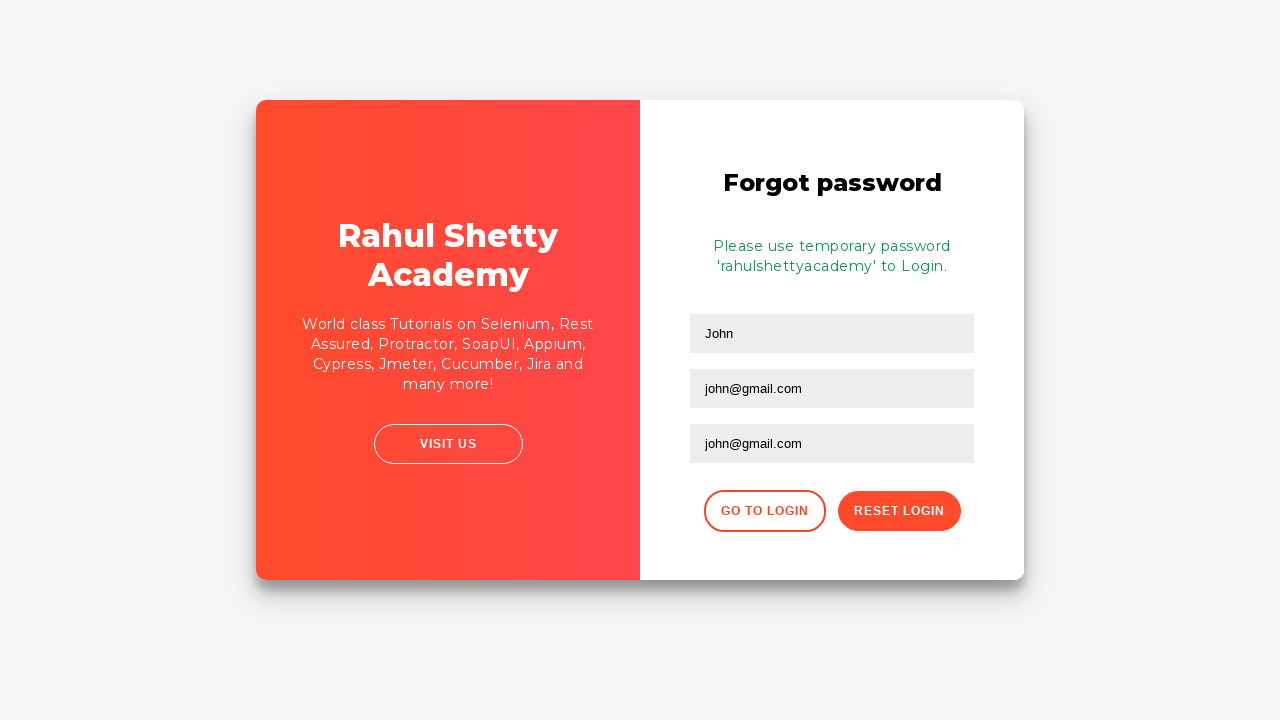

Clicked form paragraph text at (832, 256) on form p
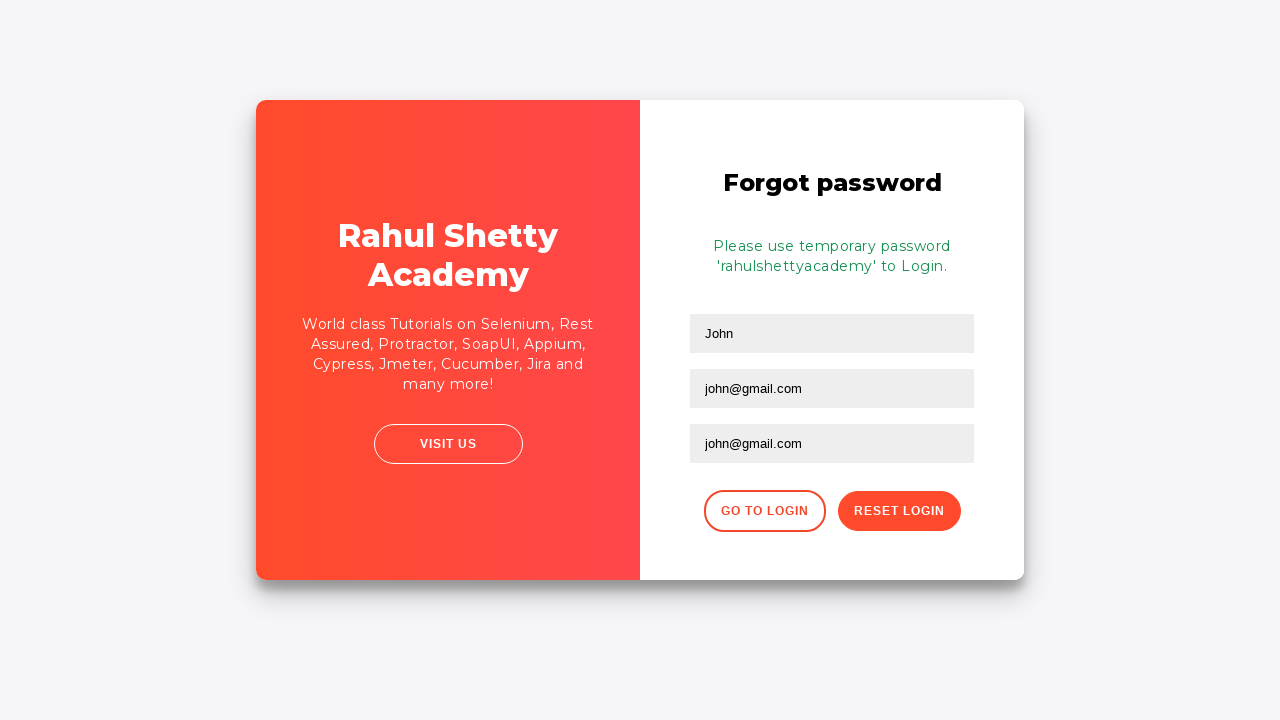

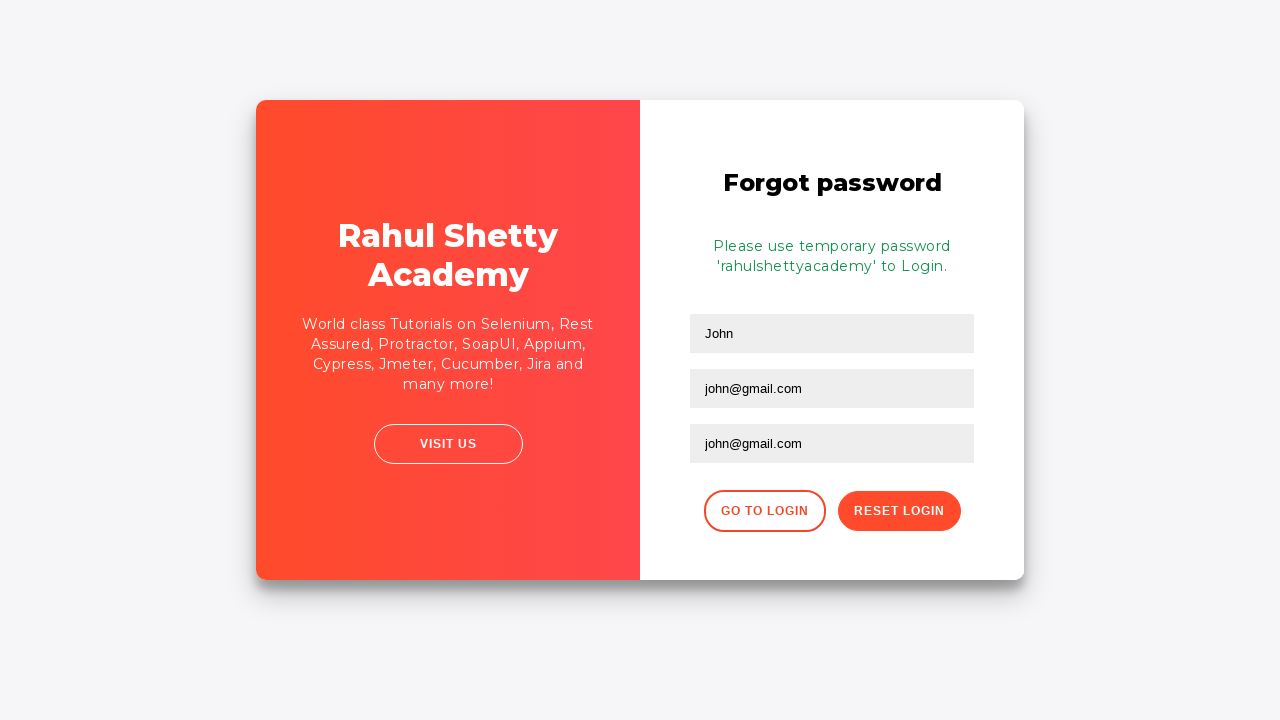